Tests checkbox functionality by verifying initial state, clicking the checkbox, and confirming it becomes selected on a demo registration form.

Starting URL: https://demo.automationtesting.in/Register.html

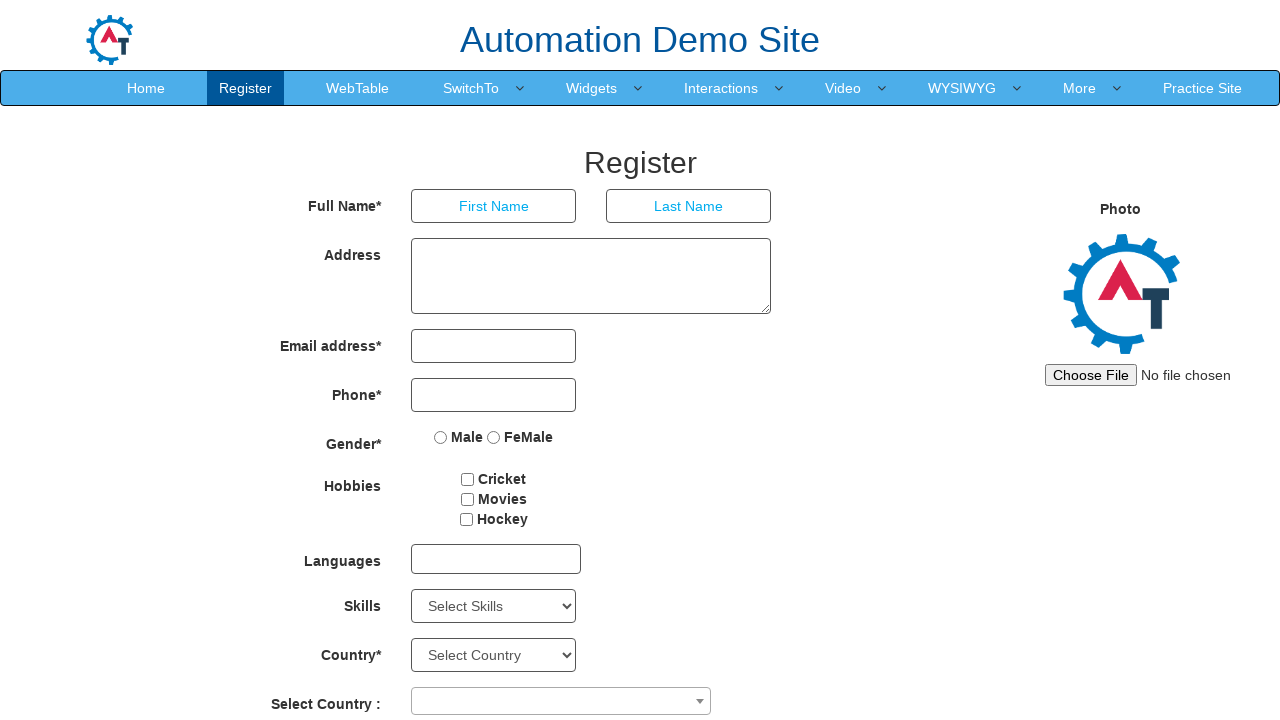

Located checkbox element with id 'checkbox2'
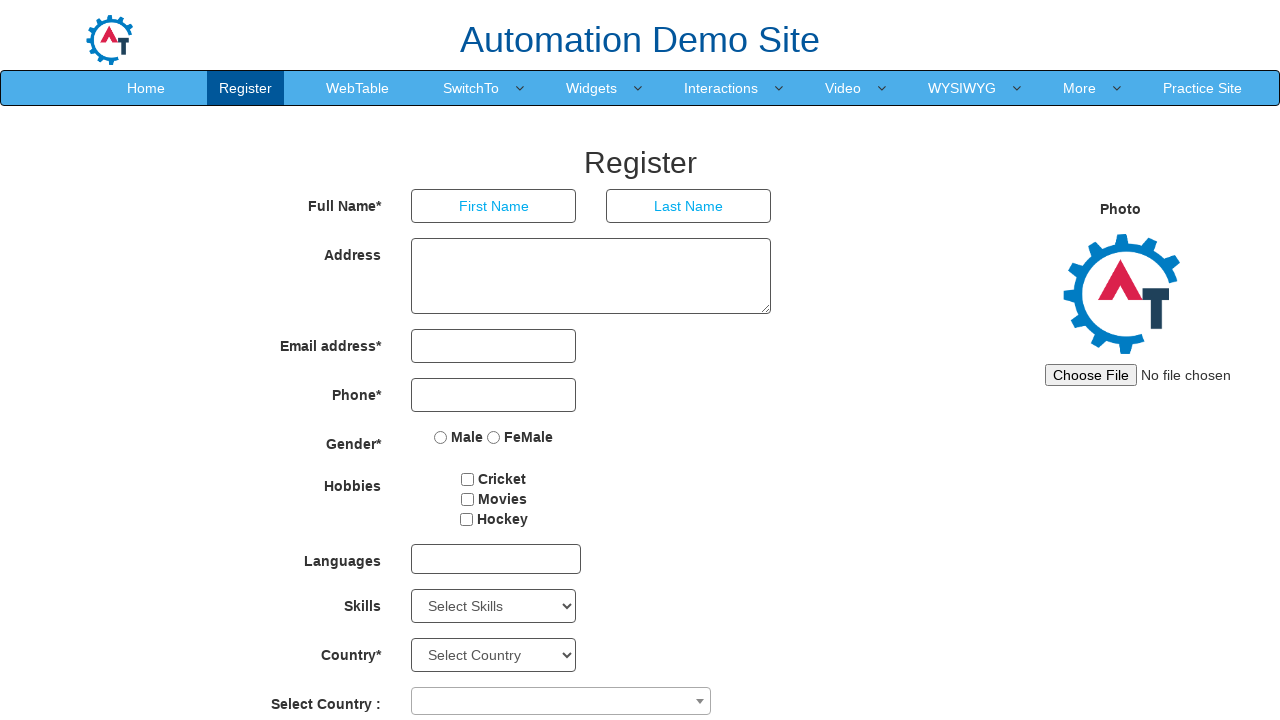

Retrieved initial checkbox state: False
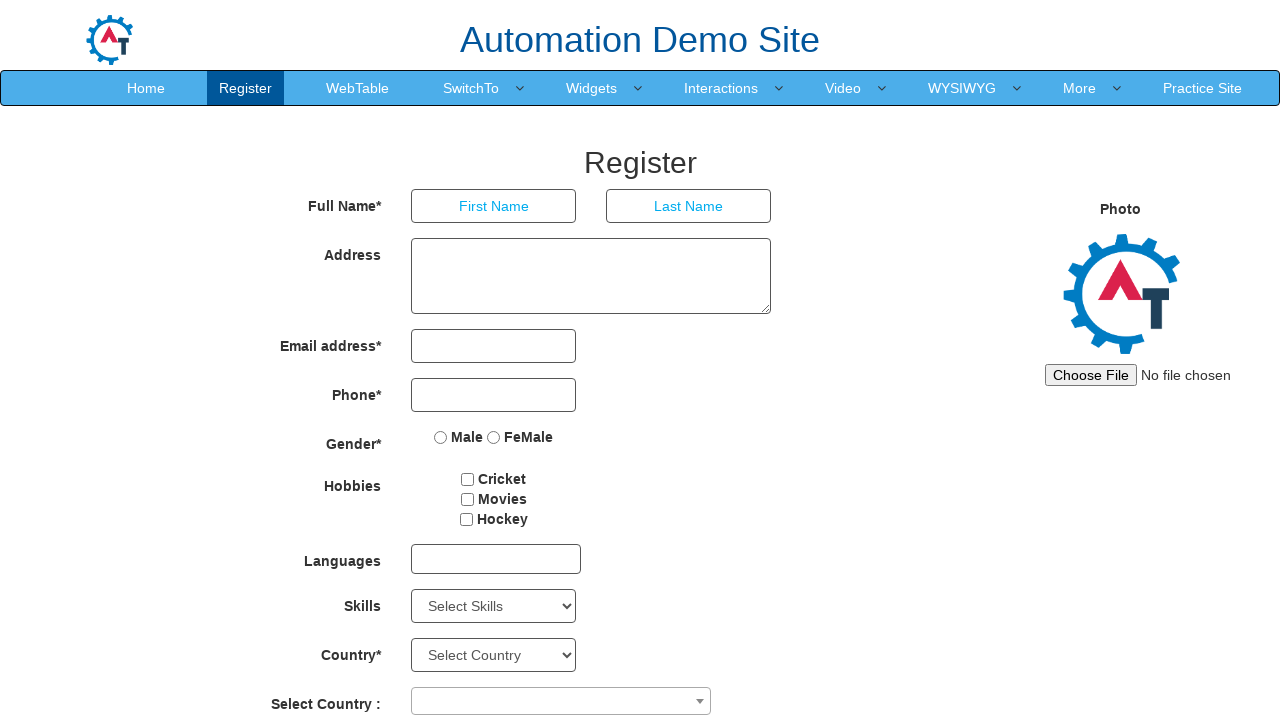

Clicked checkbox to select it at (467, 499) on #checkbox2
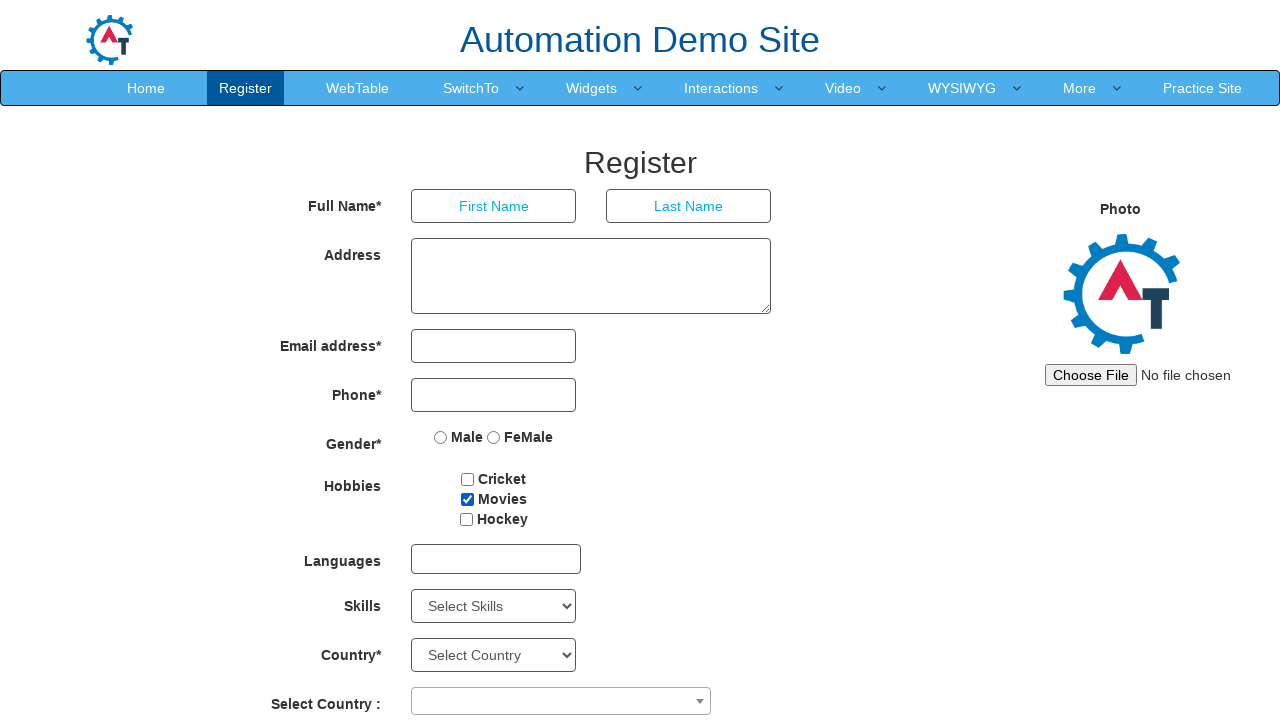

Retrieved final checkbox state: True
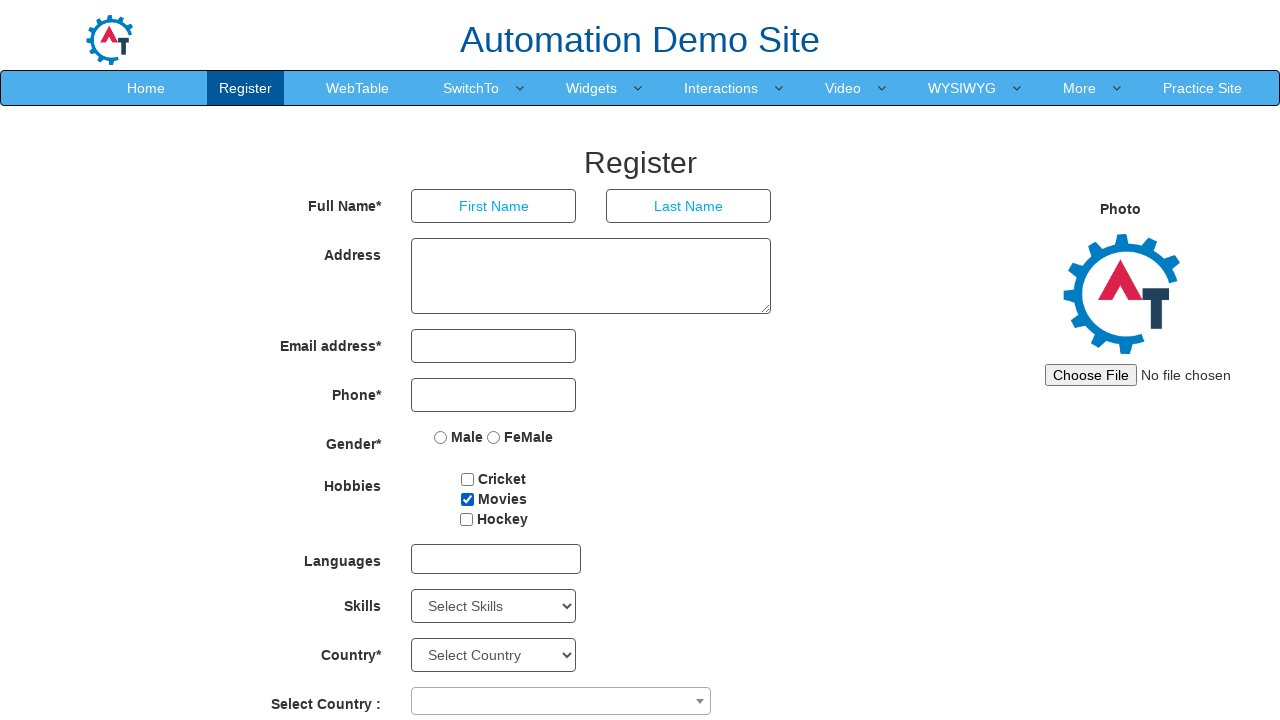

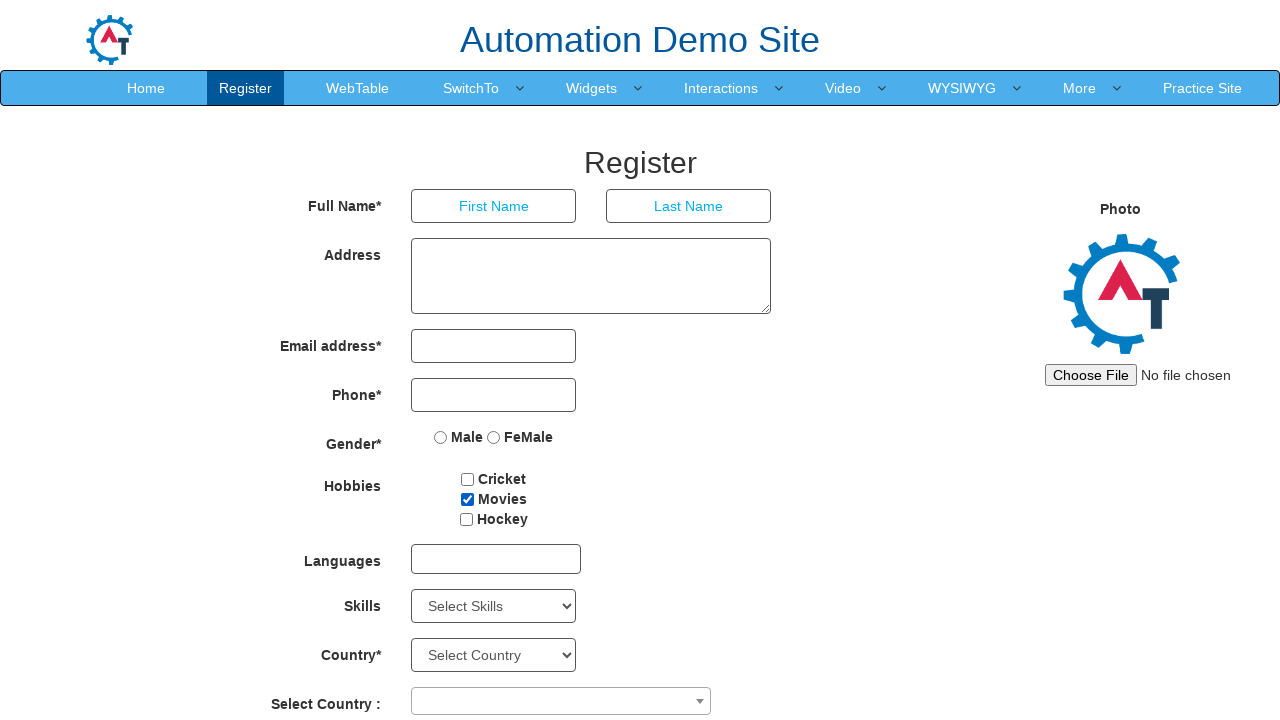